Tests adding todo items by filling the input field and pressing Enter, verifying items appear in the list

Starting URL: https://demo.playwright.dev/todomvc

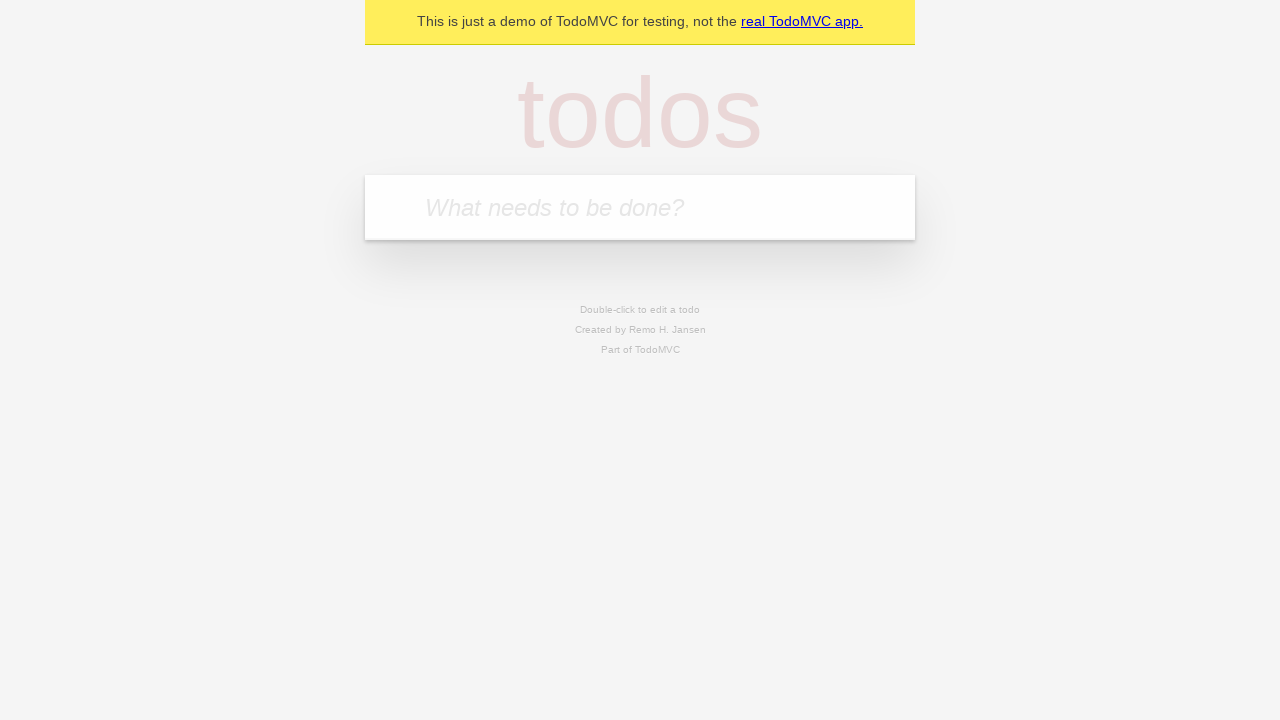

Filled todo input field with 'watch monty python' on internal:attr=[placeholder="What needs to be done?"i]
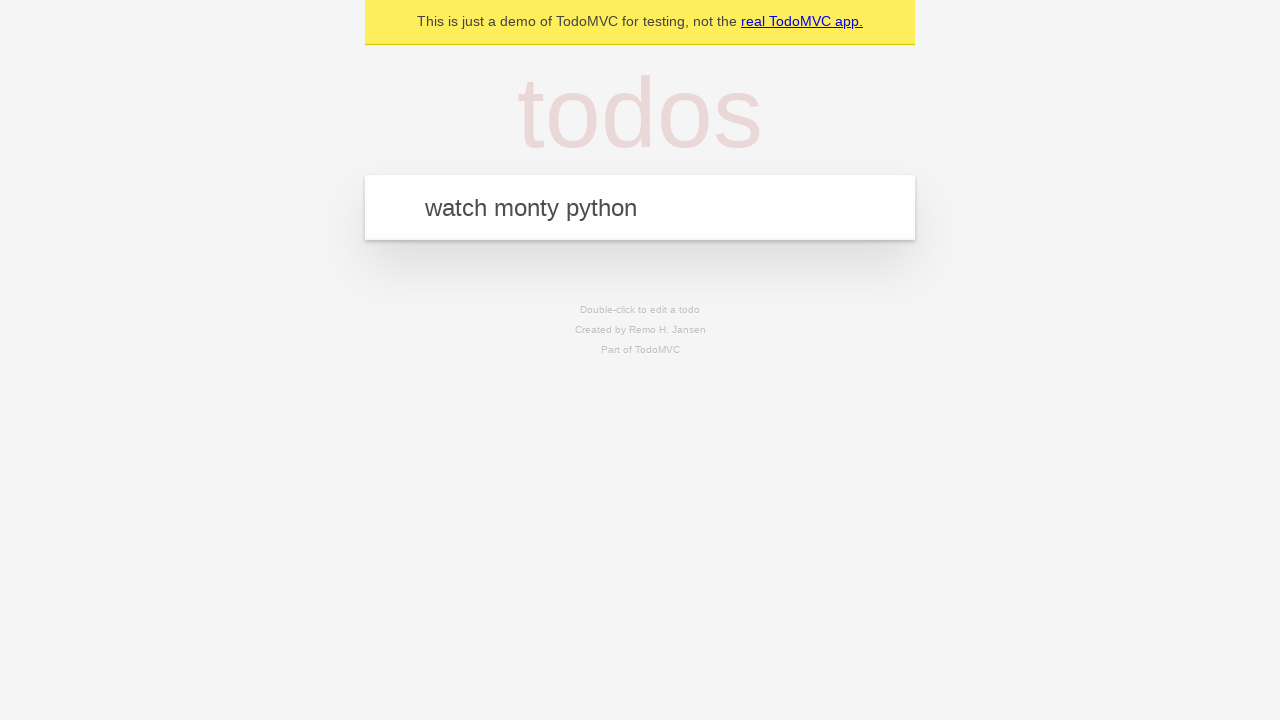

Pressed Enter to add first todo item on internal:attr=[placeholder="What needs to be done?"i]
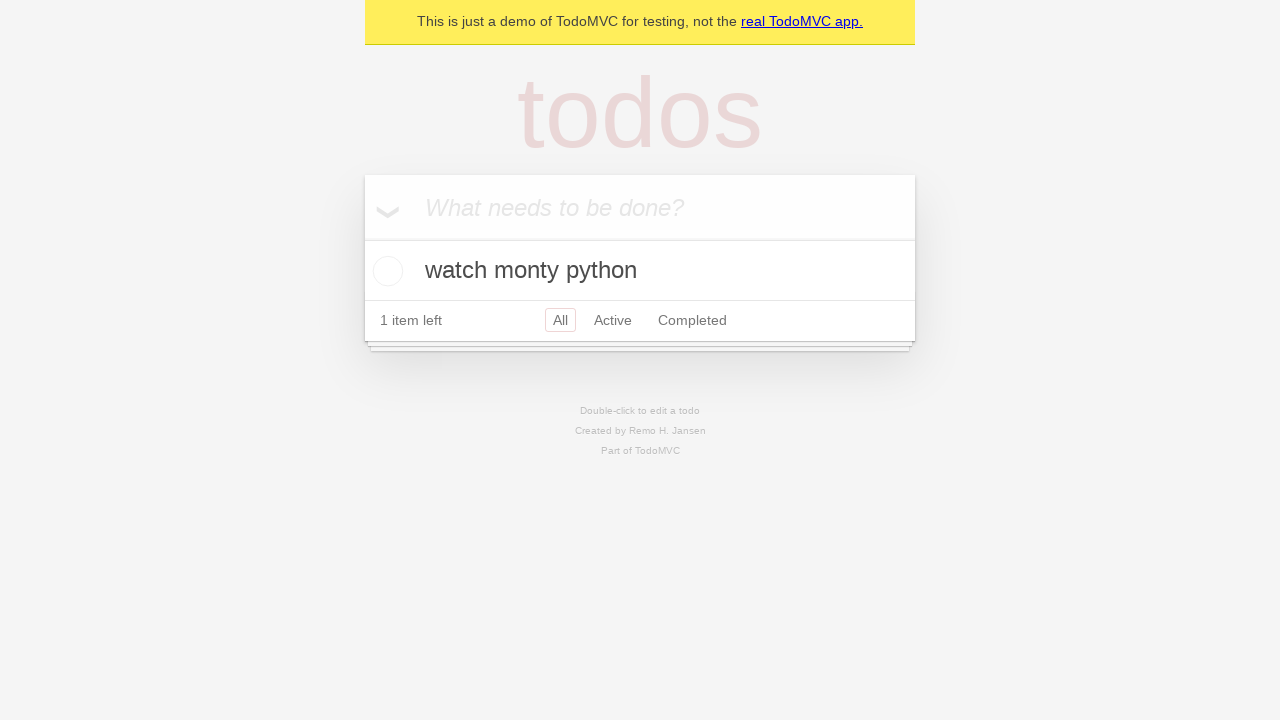

First todo item appeared in the list
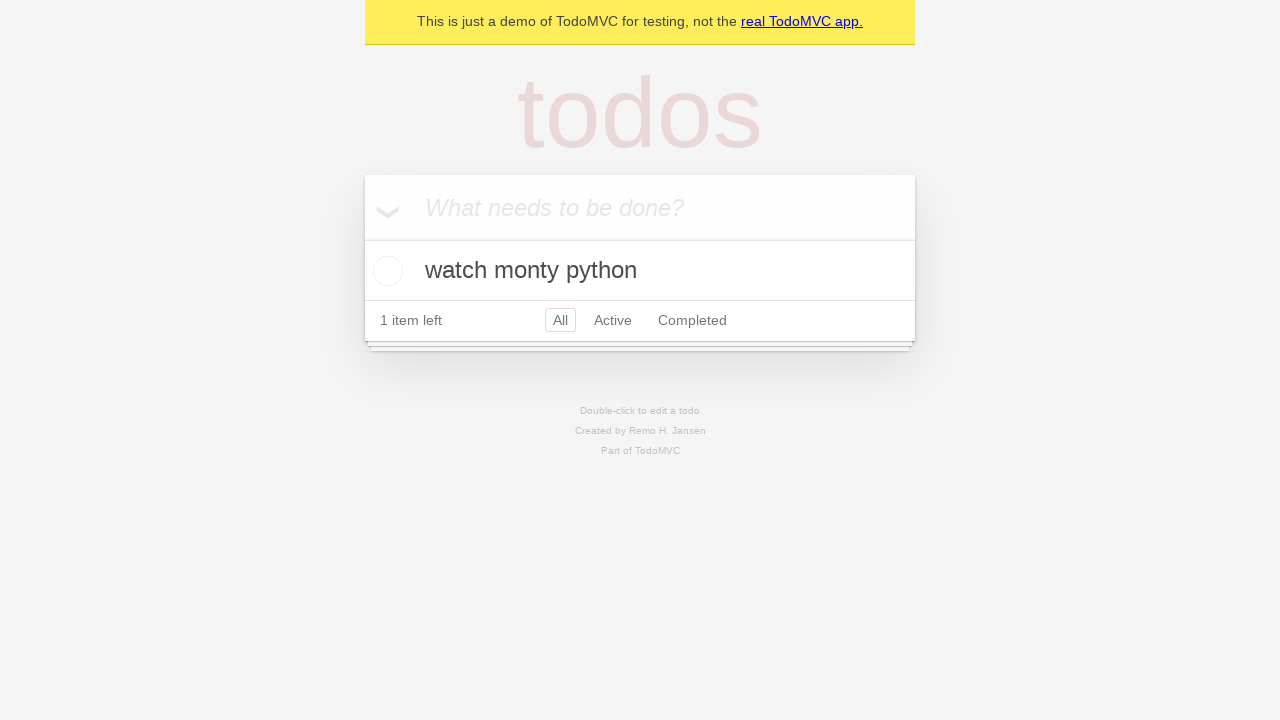

Filled todo input field with 'feed the cat' on internal:attr=[placeholder="What needs to be done?"i]
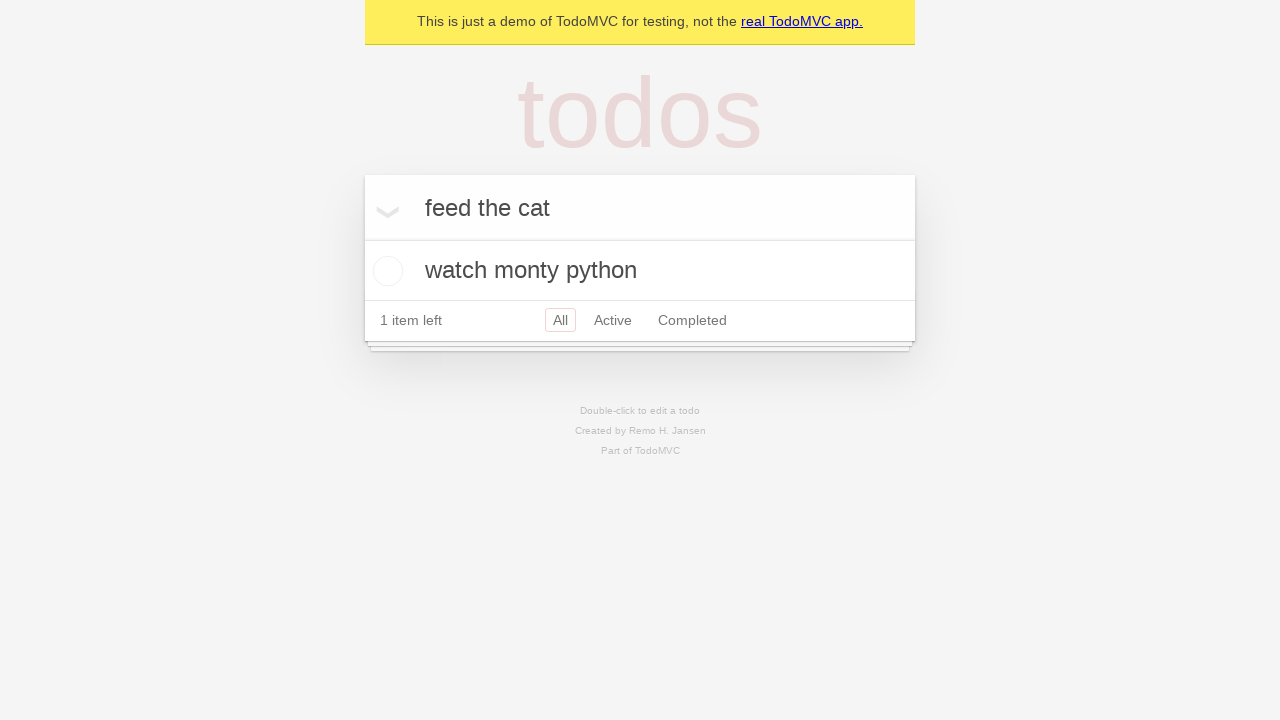

Pressed Enter to add second todo item on internal:attr=[placeholder="What needs to be done?"i]
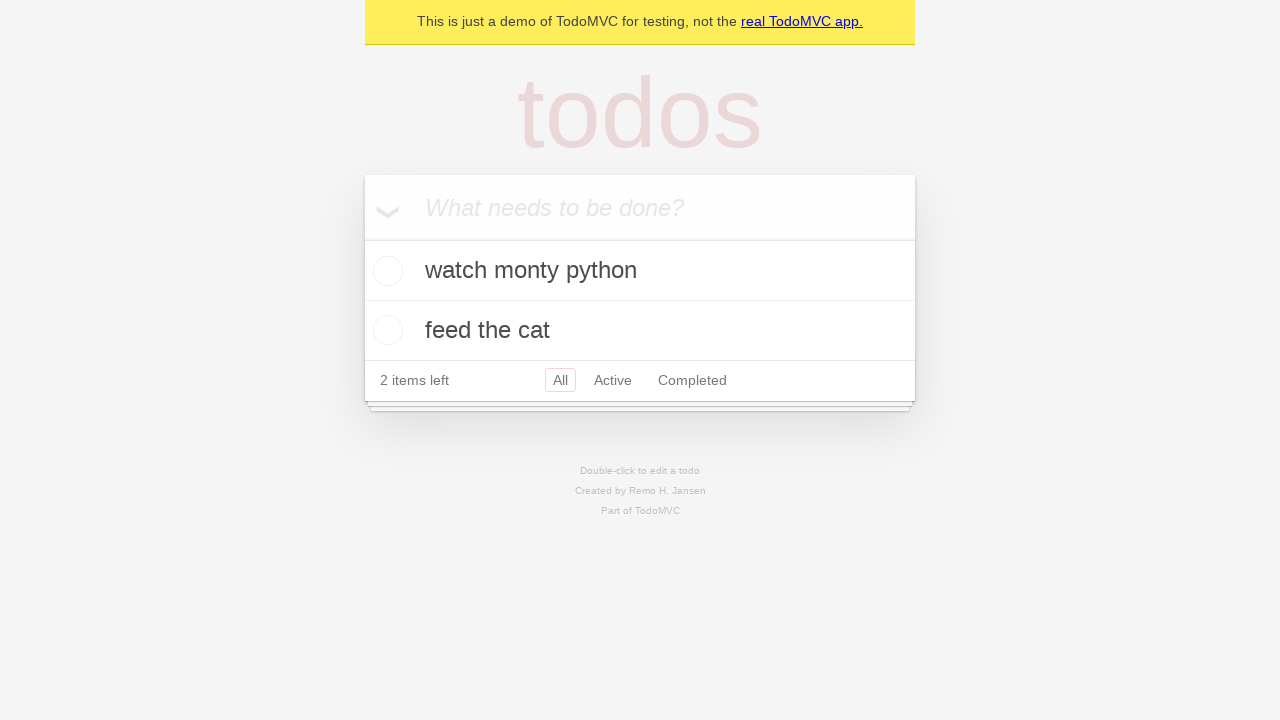

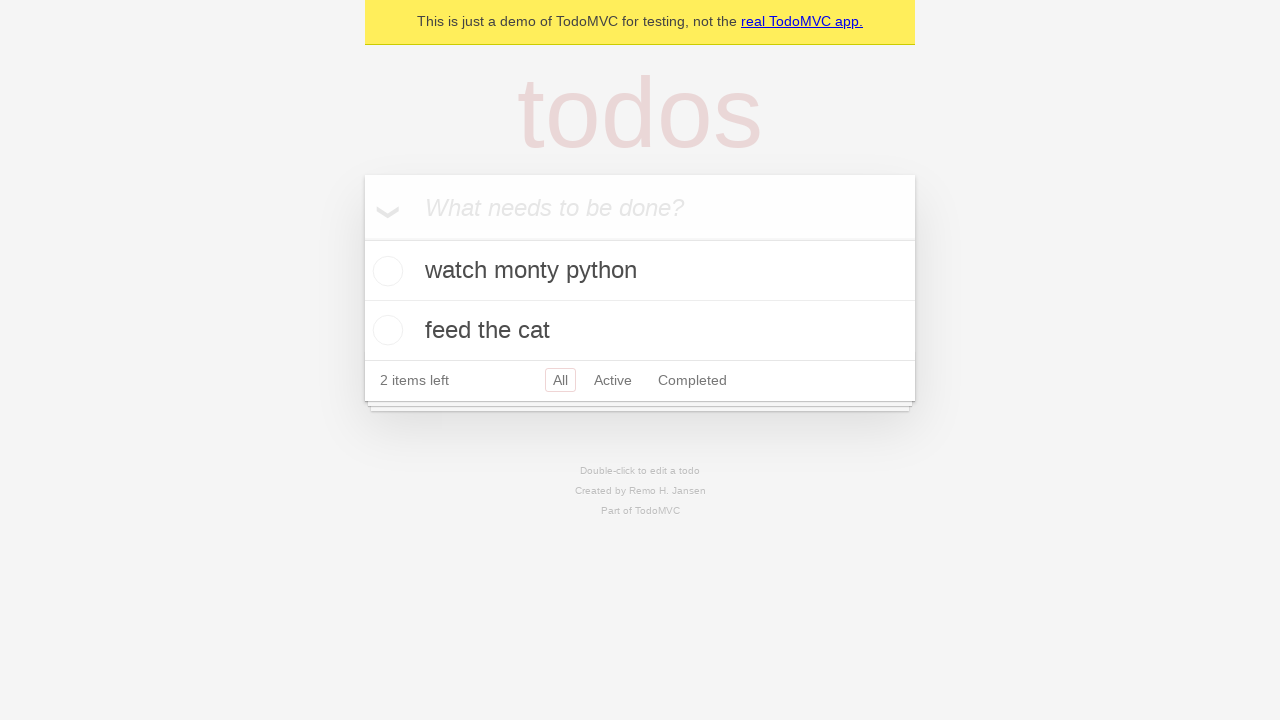